Tests geolocation emulation by clicking the "Where am I" button, then setting a custom geolocation (London coordinates) and clicking again to verify the location change.

Starting URL: https://the-internet.herokuapp.com/geolocation

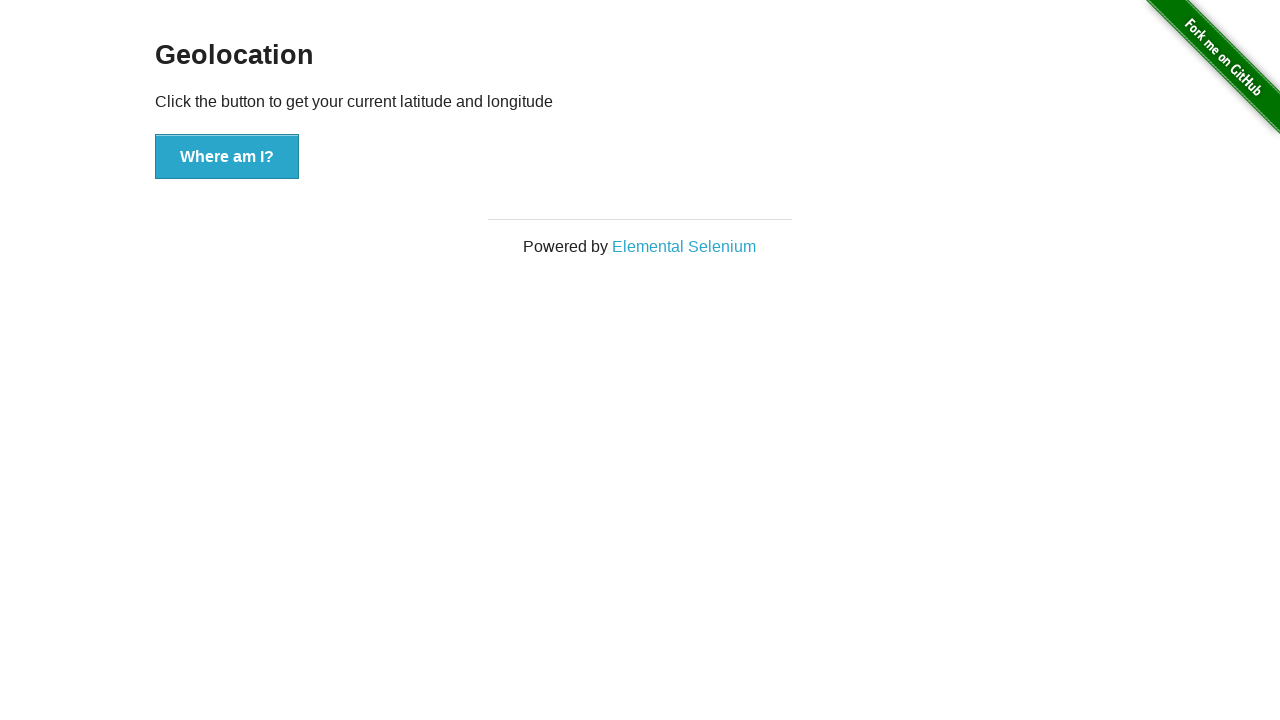

Clicked 'Where am I' button to get initial location at (227, 157) on xpath=//button[contains(text(),'Where am I')]
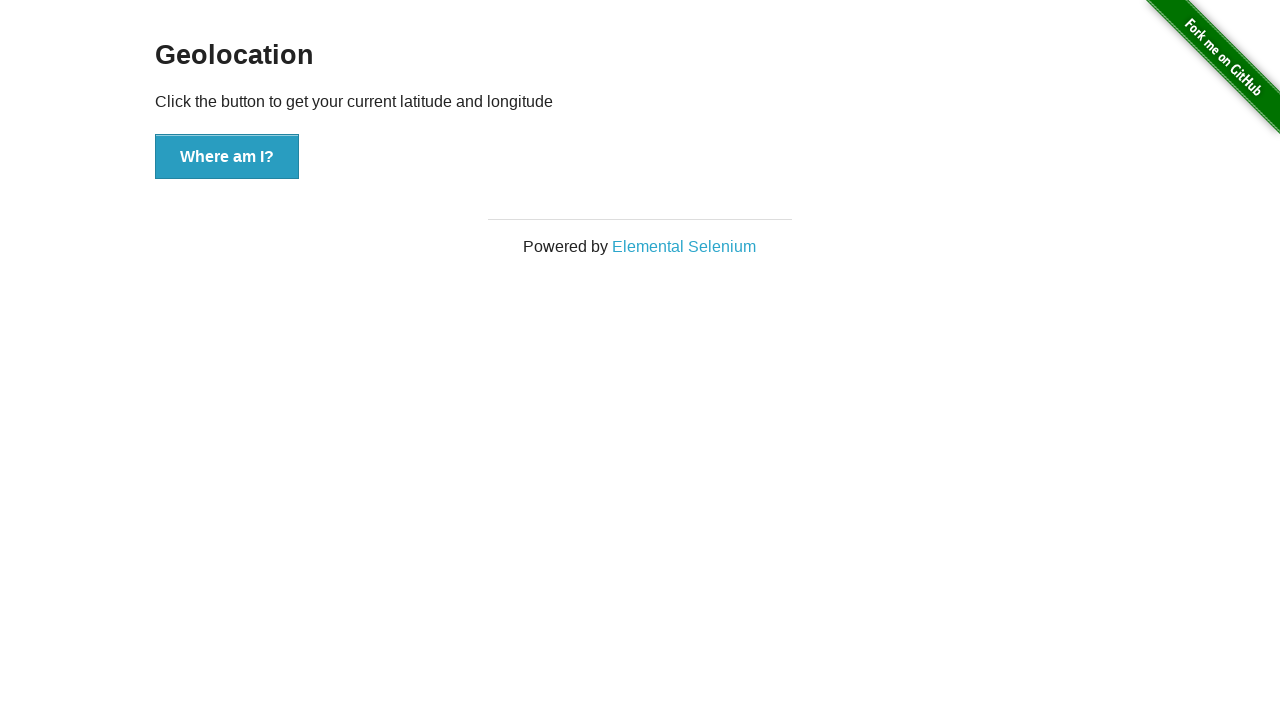

Waited for initial location to load
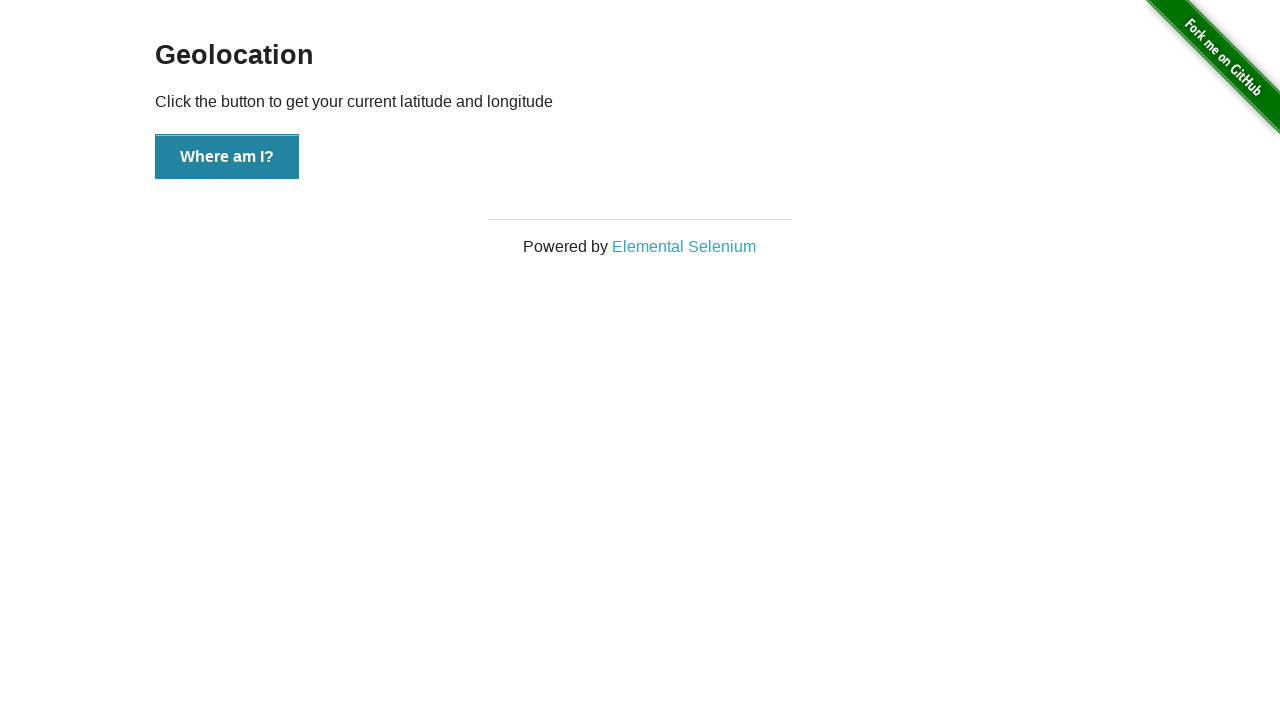

Set geolocation to London coordinates (latitude: 51.5055, longitude: 0.0754)
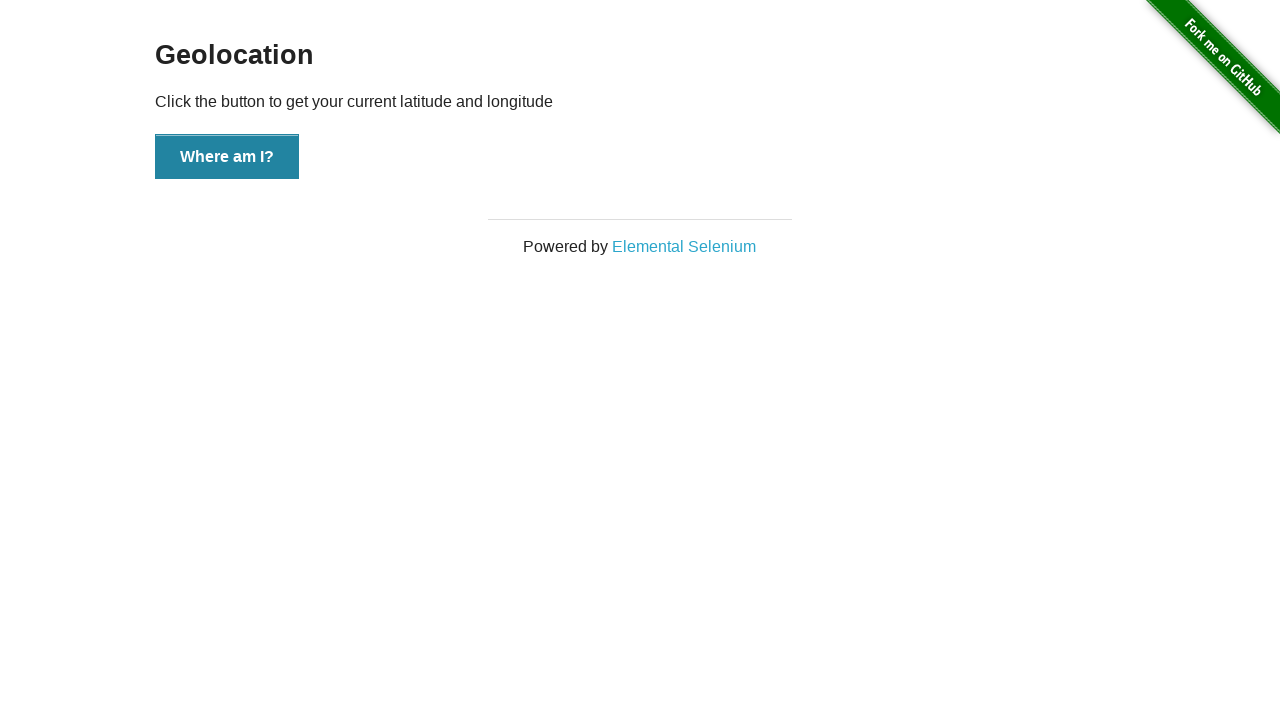

Clicked 'Where am I' button again to verify new location at (227, 157) on xpath=//button[contains(text(),'Where am I')]
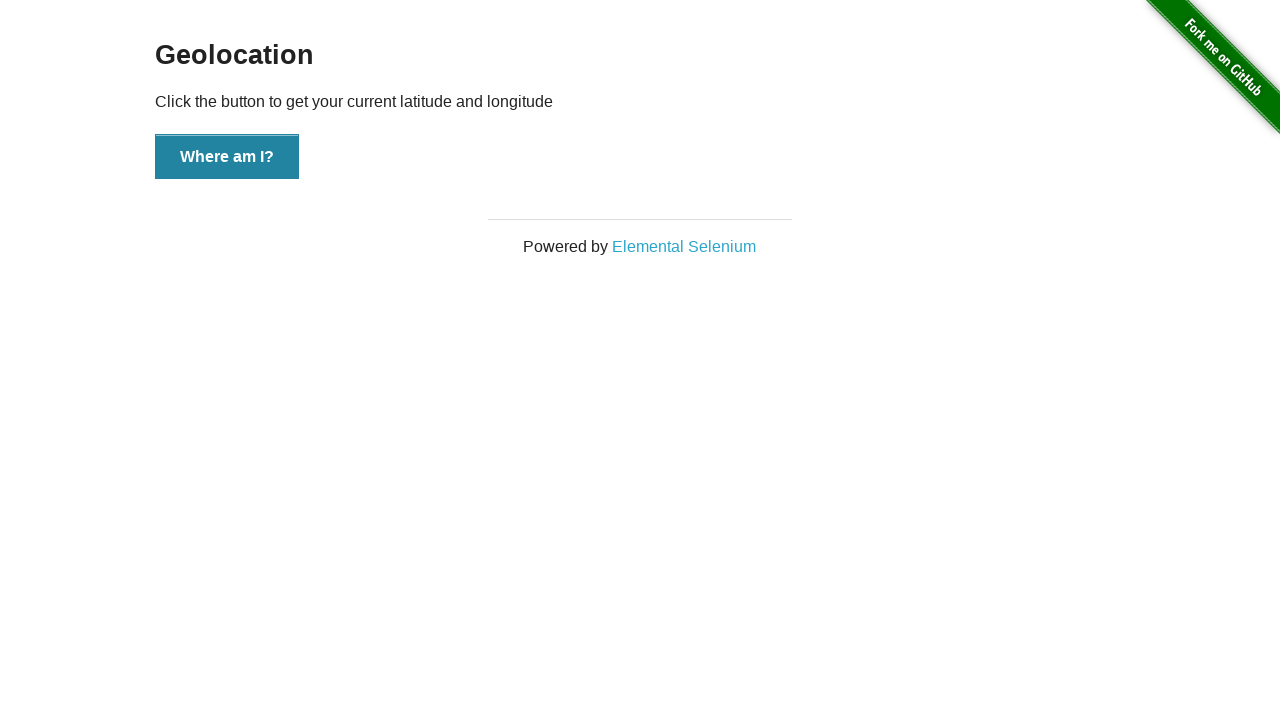

Waited for location results to display
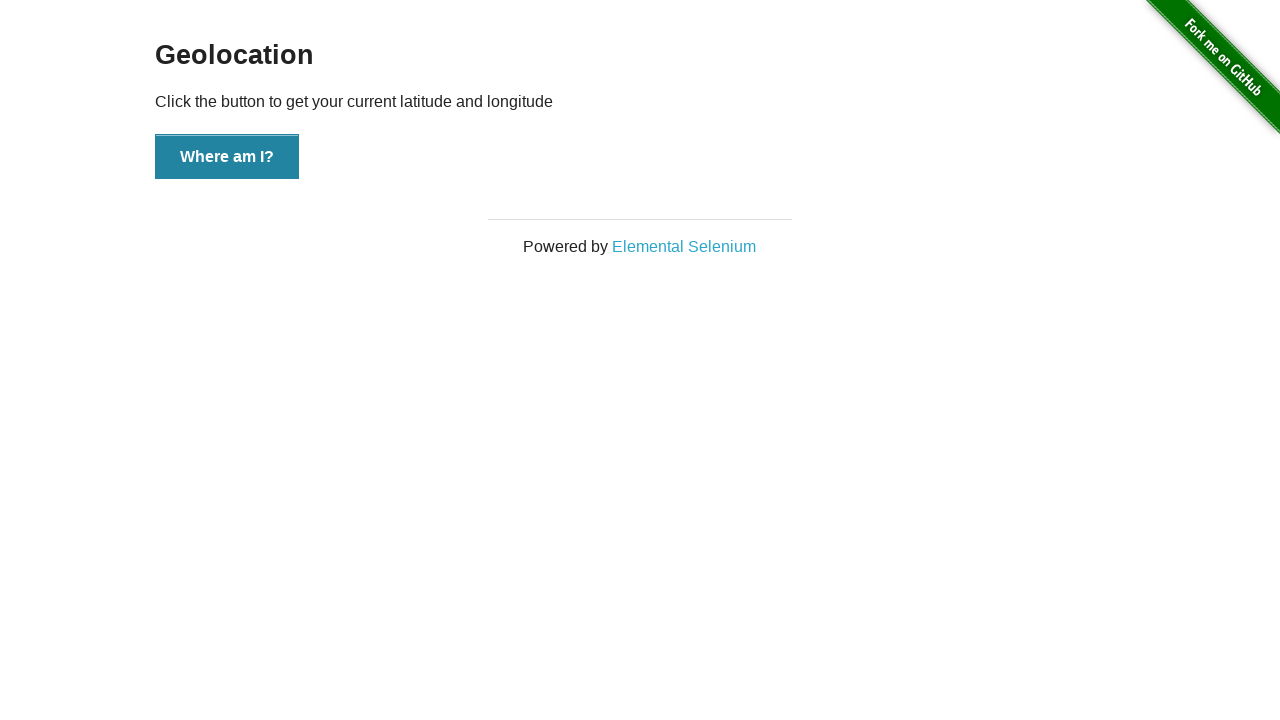

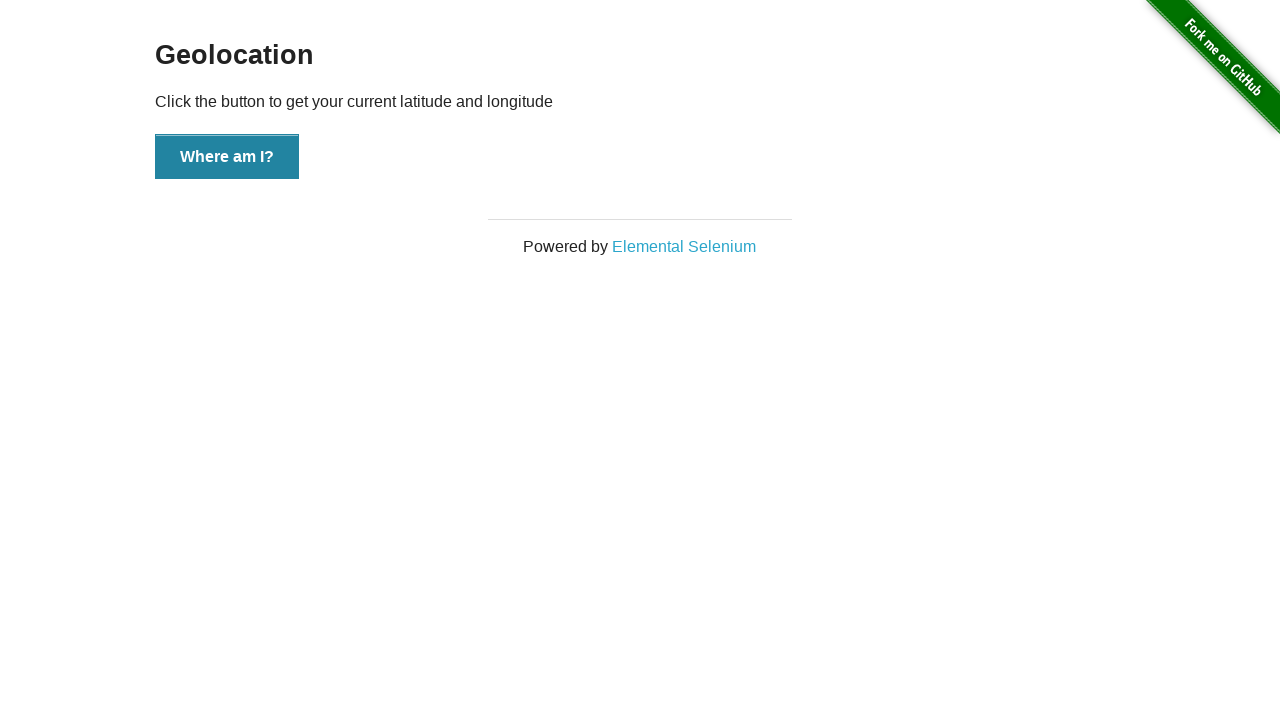